Tests unmarking todo items as complete by unchecking their checkboxes

Starting URL: https://demo.playwright.dev/todomvc

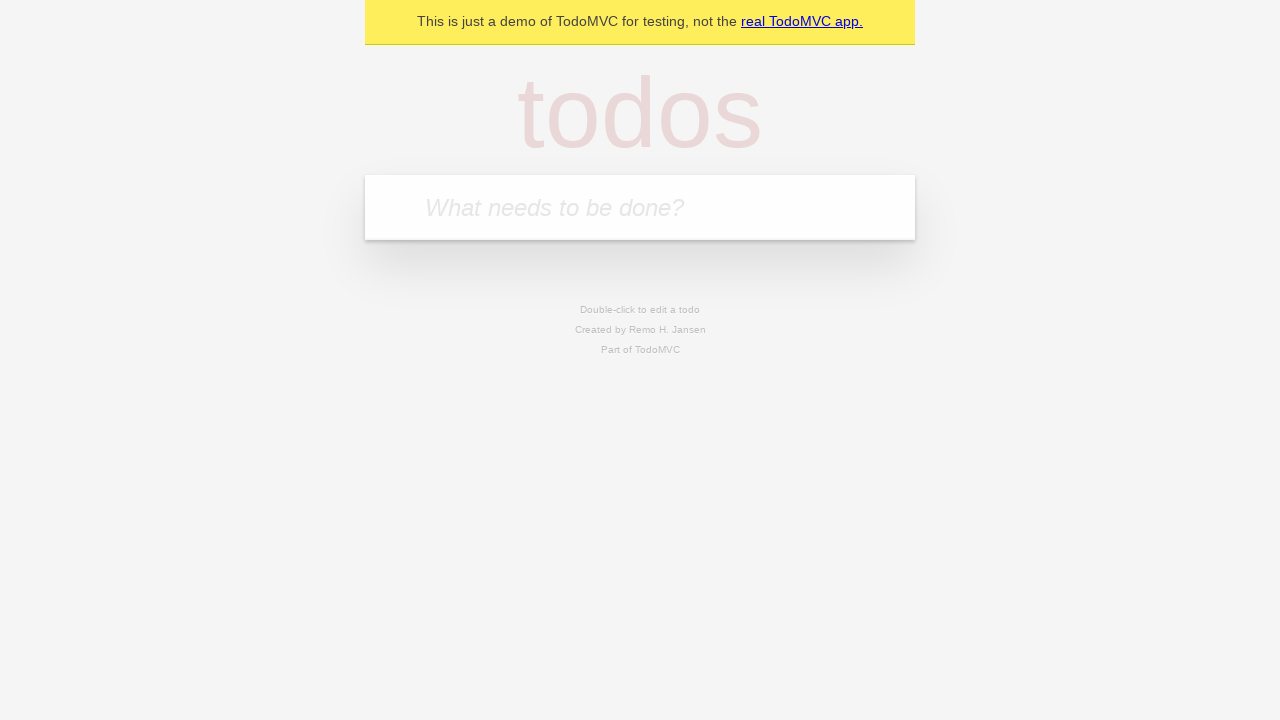

Located the 'What needs to be done?' input field
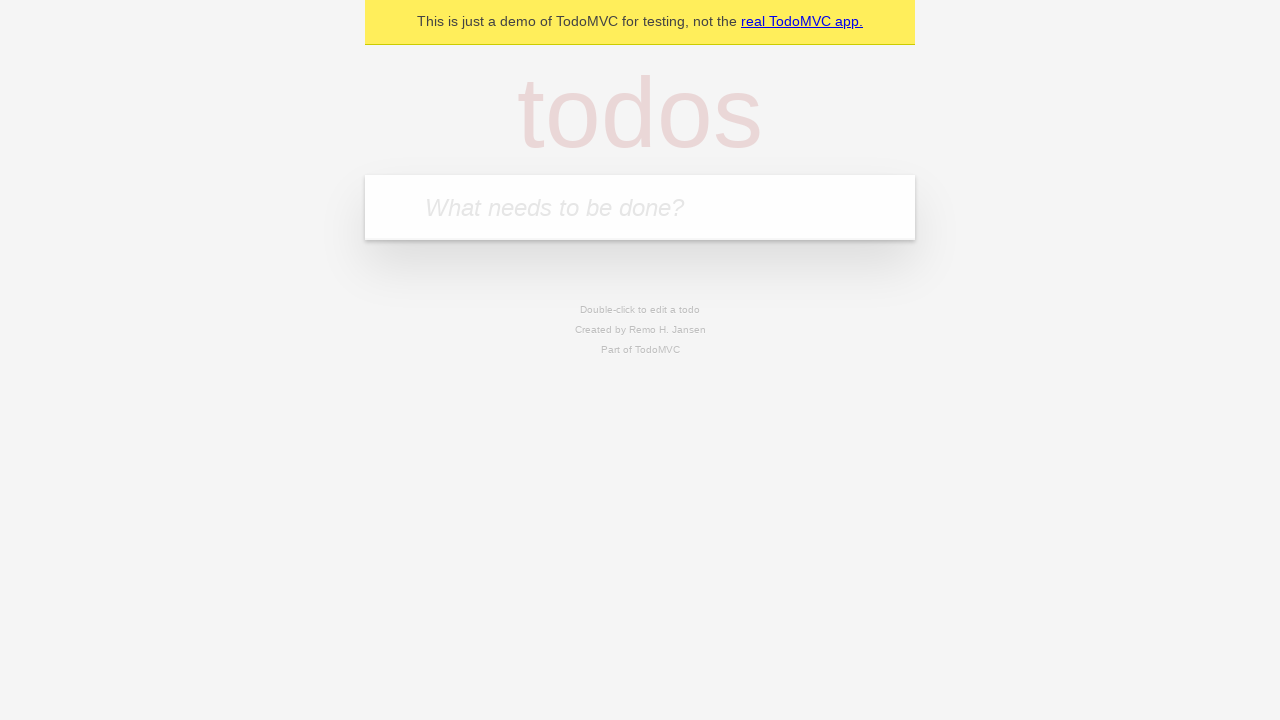

Filled input field with 'buy some cheese' on internal:attr=[placeholder="What needs to be done?"i]
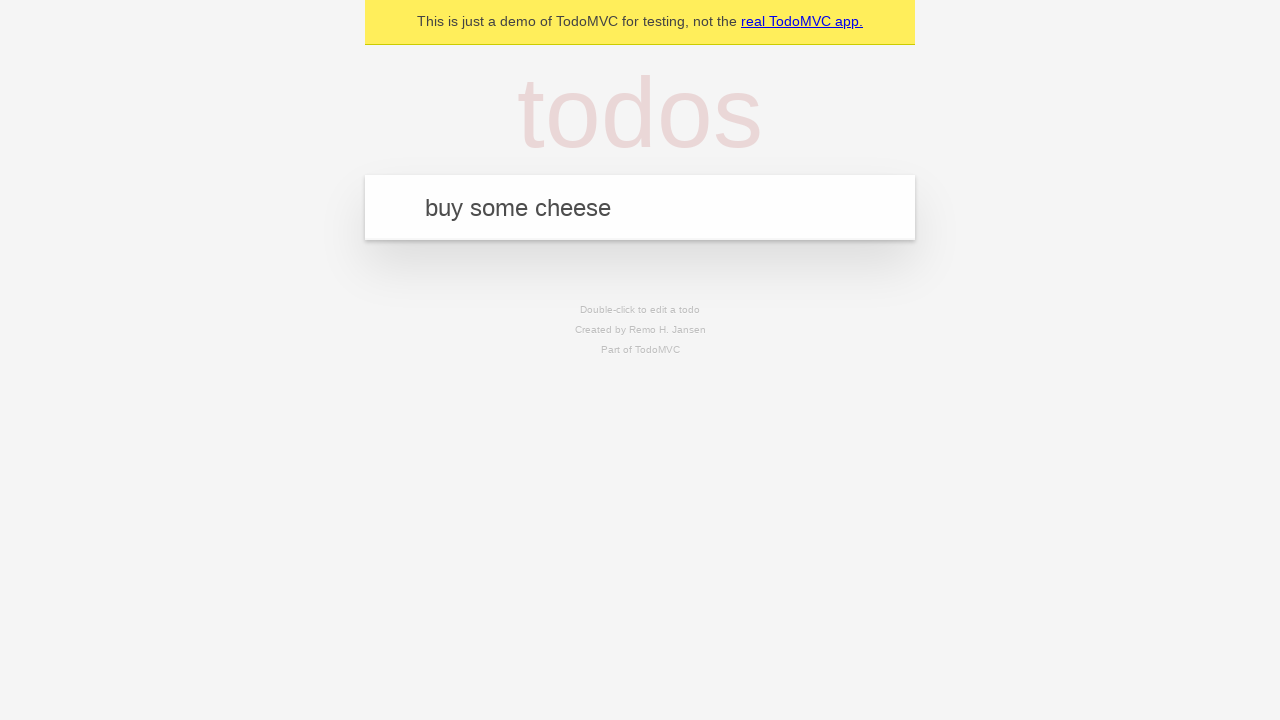

Pressed Enter to create first todo item on internal:attr=[placeholder="What needs to be done?"i]
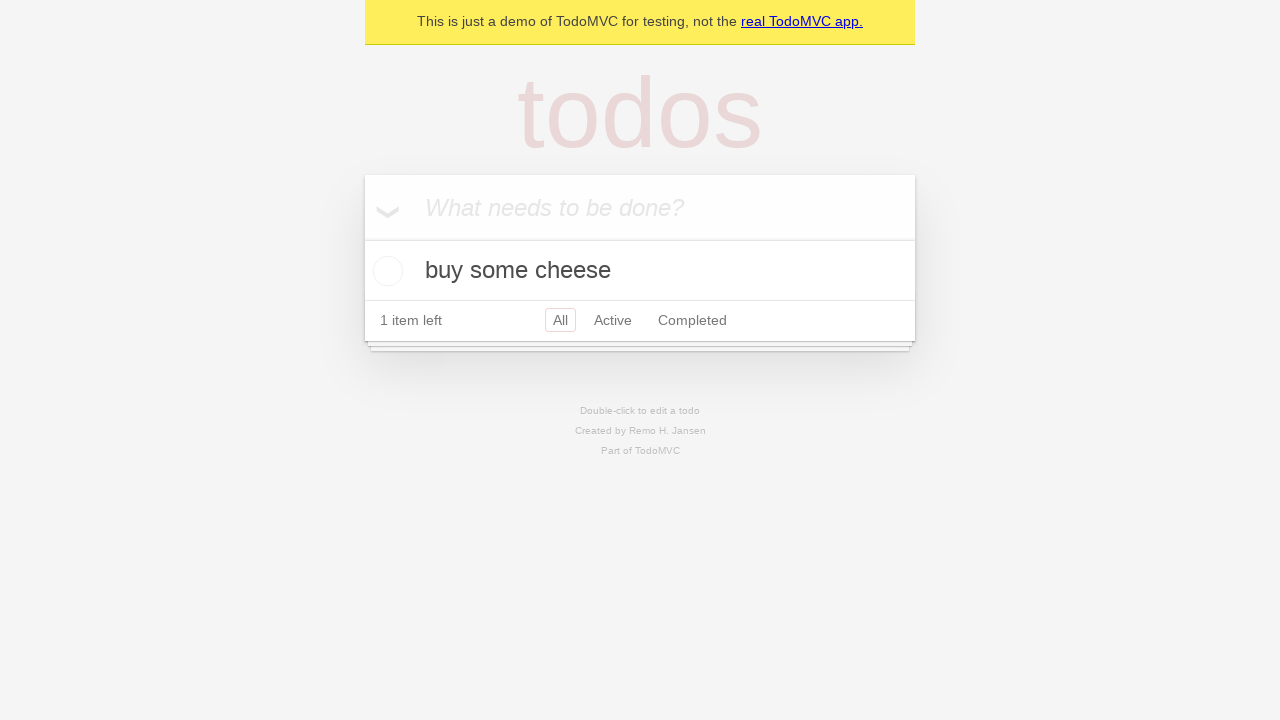

Filled input field with 'feed the cat' on internal:attr=[placeholder="What needs to be done?"i]
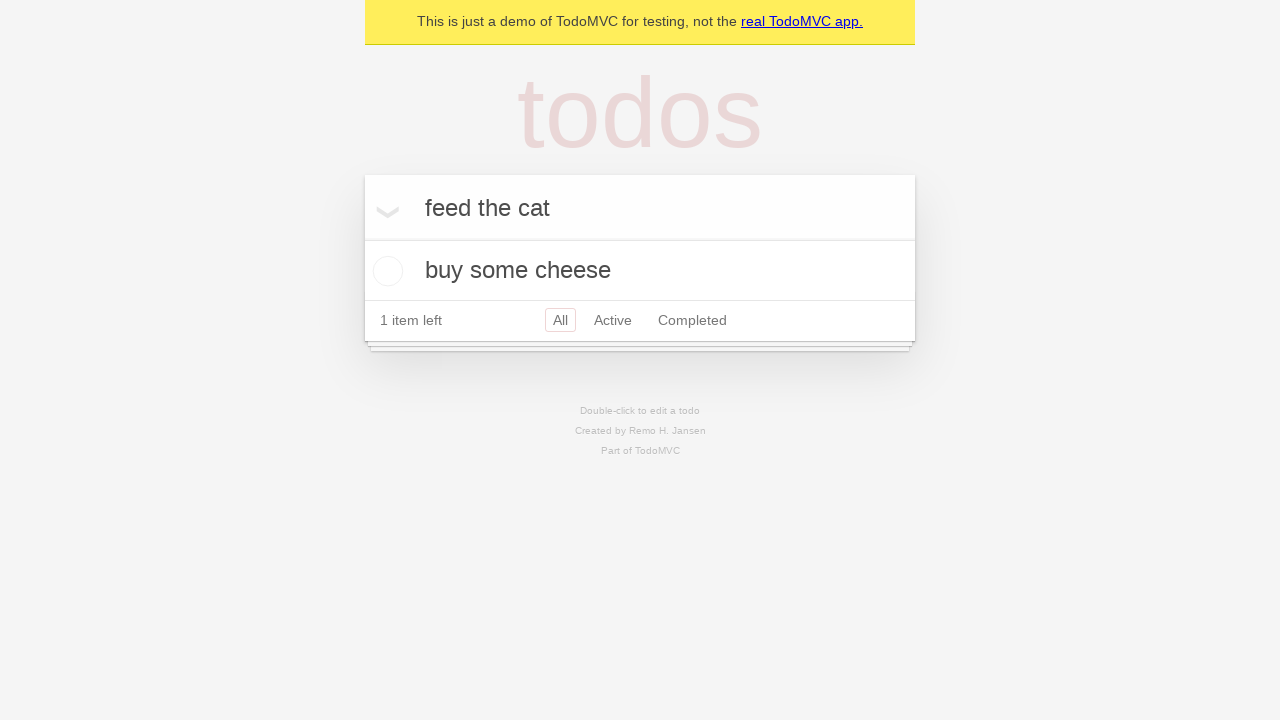

Pressed Enter to create second todo item on internal:attr=[placeholder="What needs to be done?"i]
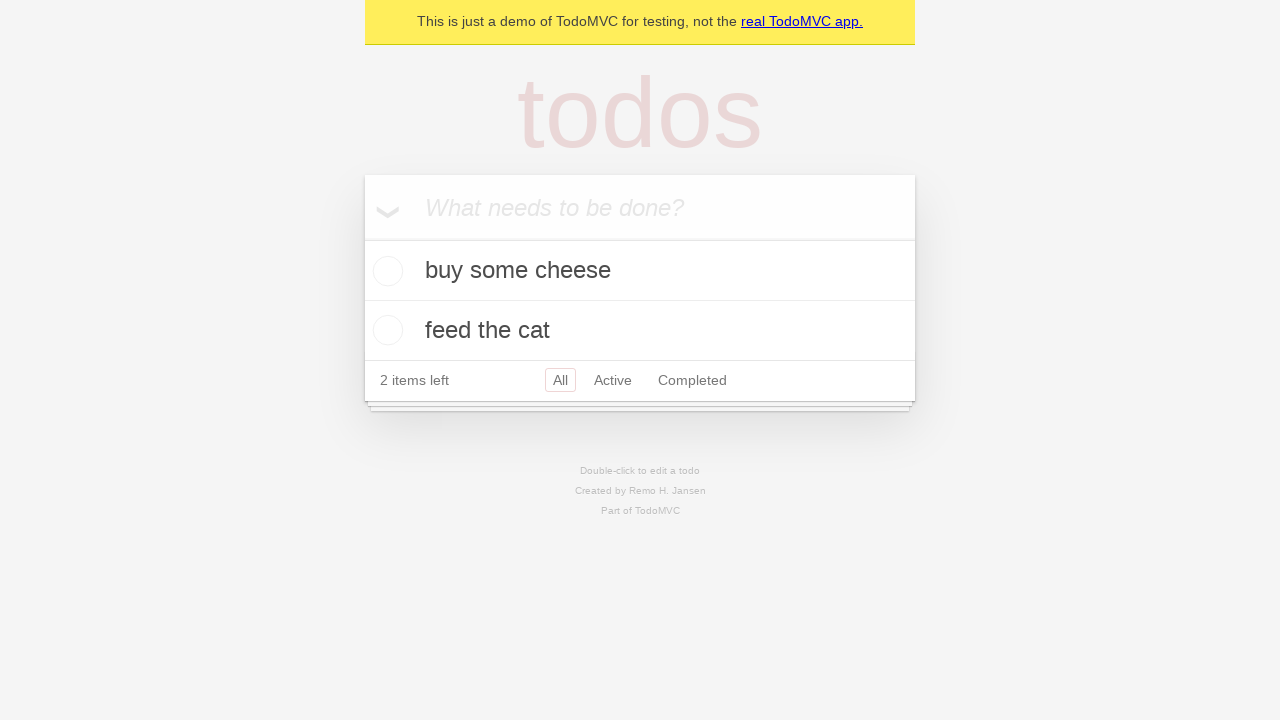

Located the first todo item
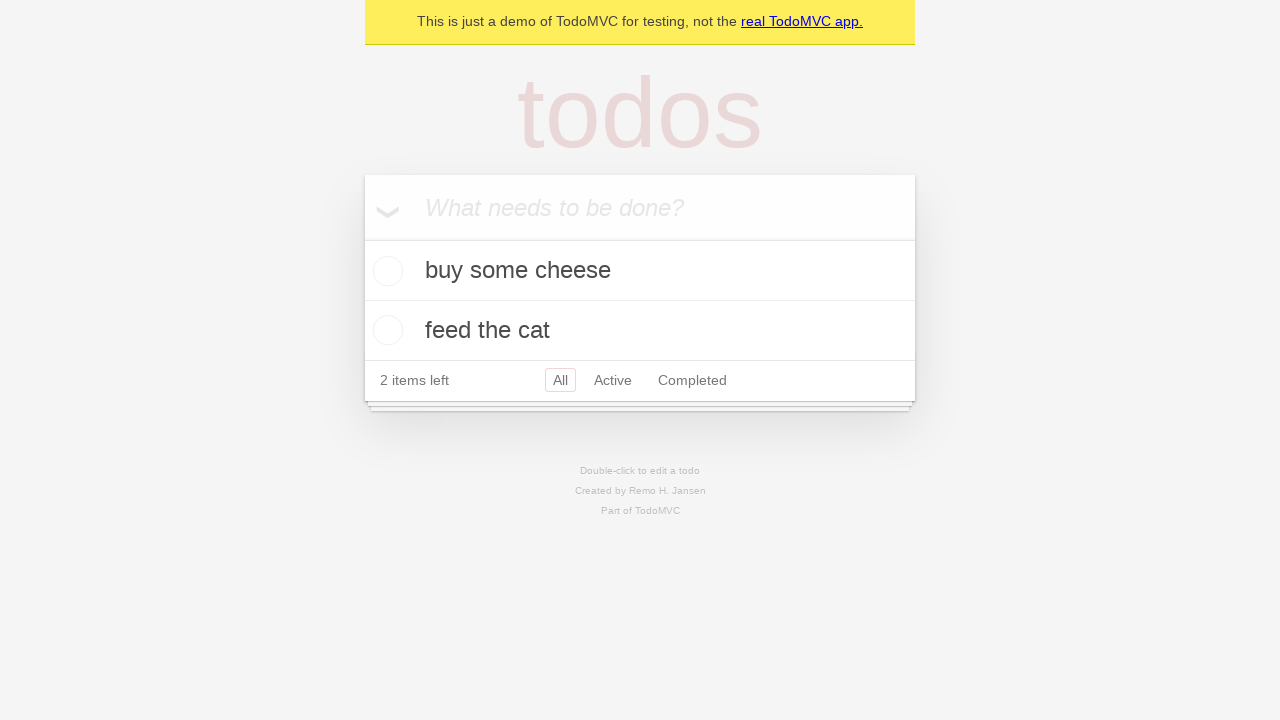

Located the checkbox for the first todo item
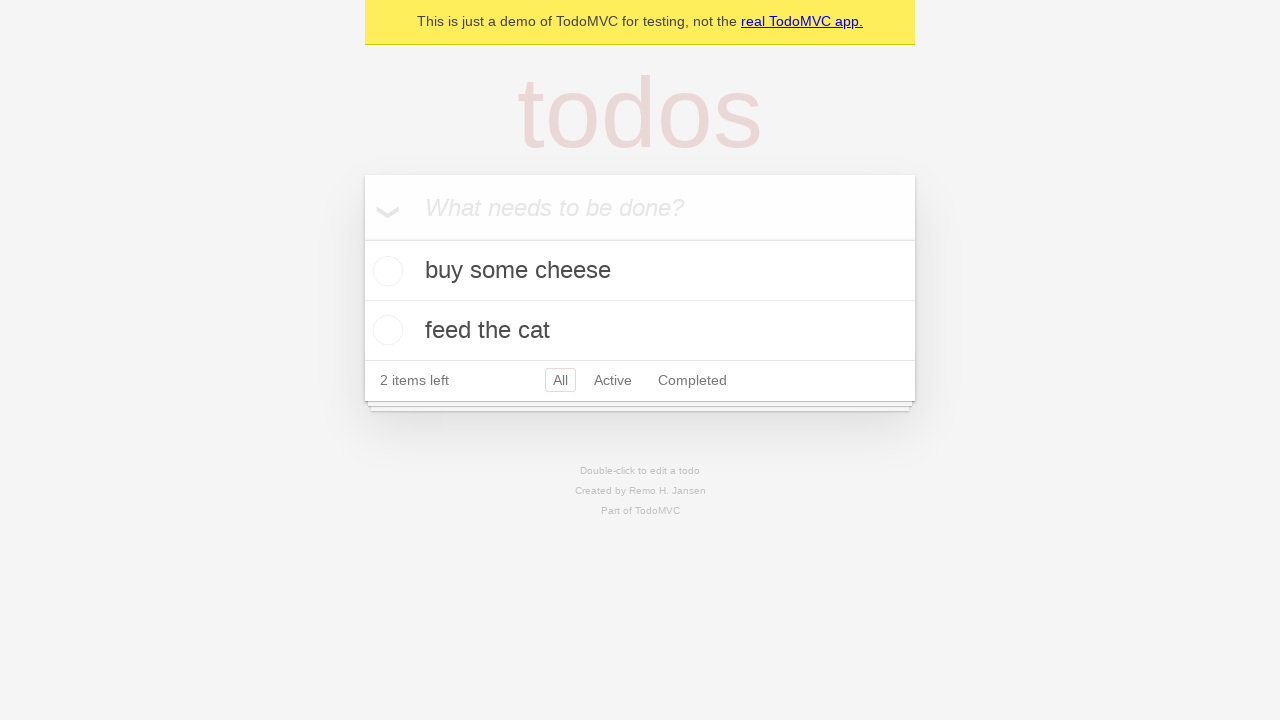

Checked the first todo item checkbox to mark as complete at (385, 271) on internal:testid=[data-testid="todo-item"s] >> nth=0 >> internal:role=checkbox
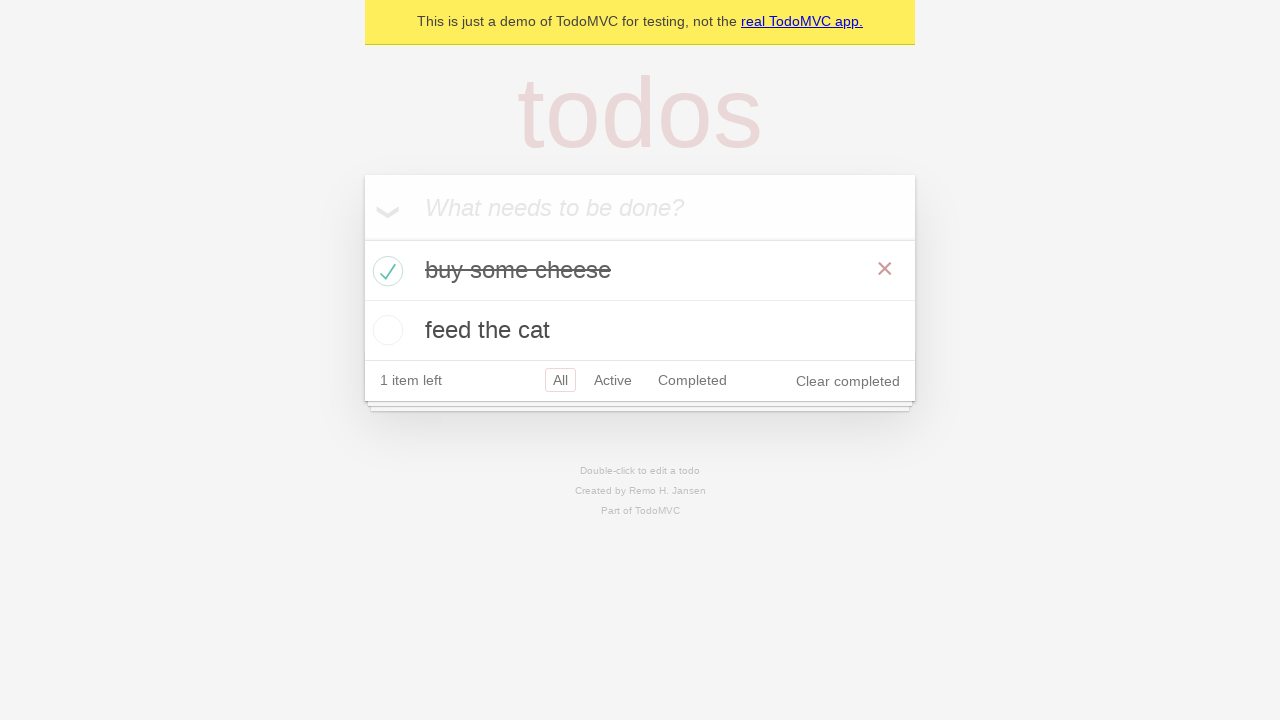

Unchecked the first todo item checkbox to mark as incomplete at (385, 271) on internal:testid=[data-testid="todo-item"s] >> nth=0 >> internal:role=checkbox
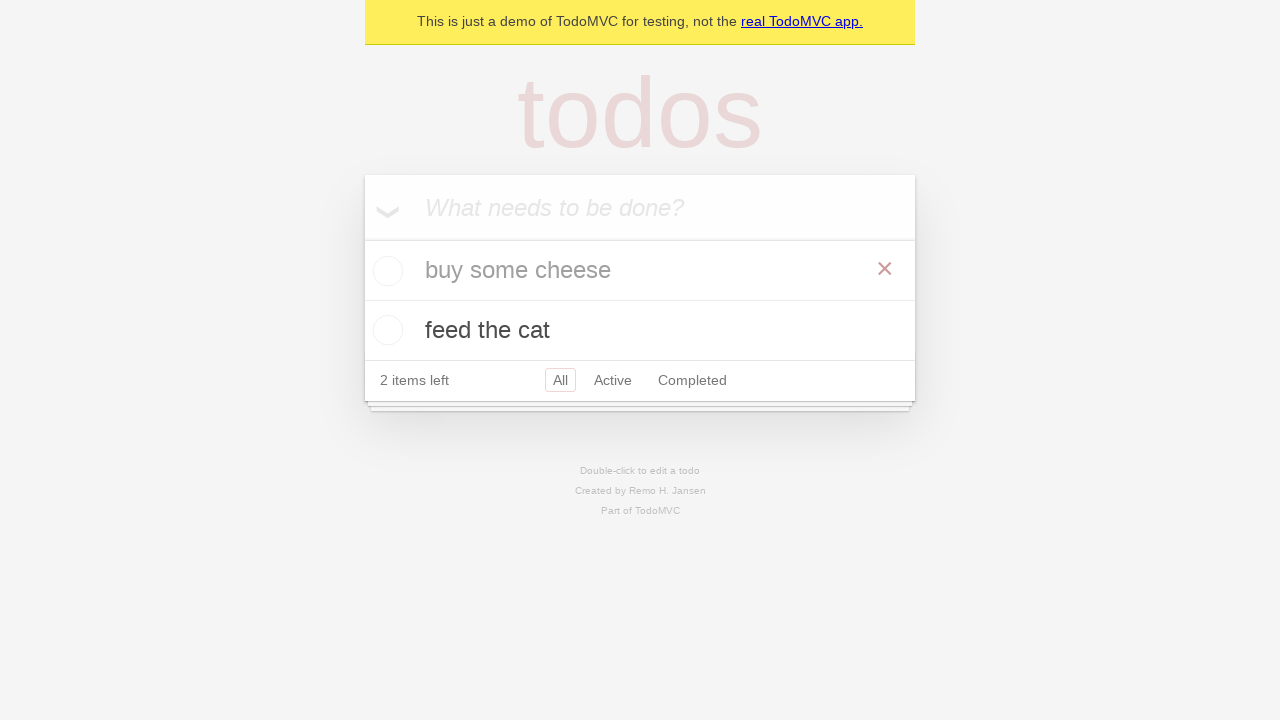

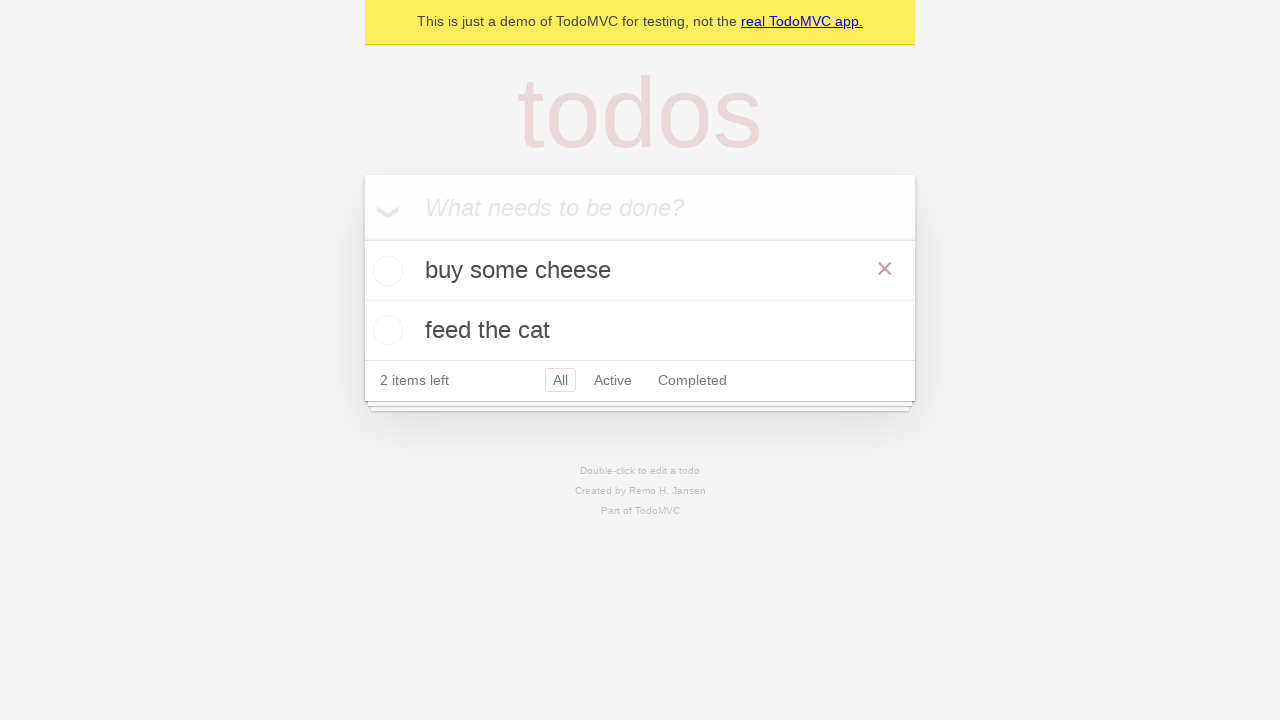